Tests that the Clear completed button displays correct text when items are completed

Starting URL: https://demo.playwright.dev/todomvc

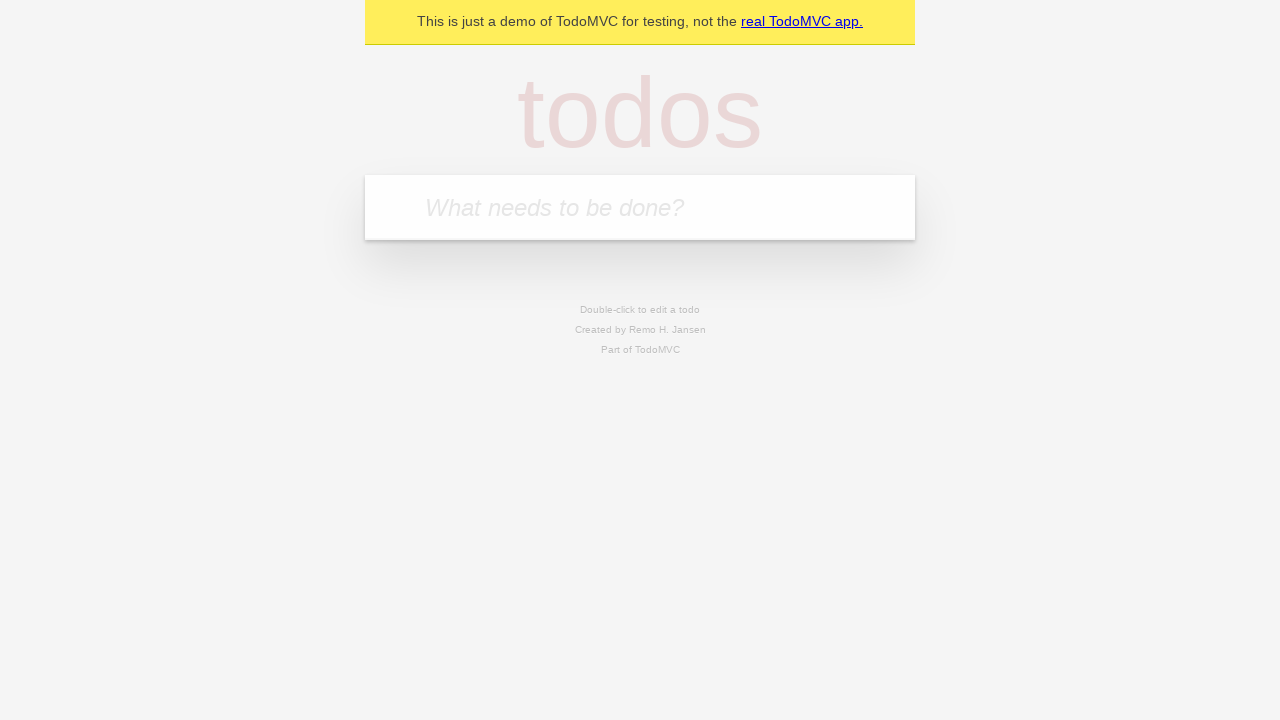

Filled first todo item: 'buy some cheese' on internal:attr=[placeholder="What needs to be done?"i]
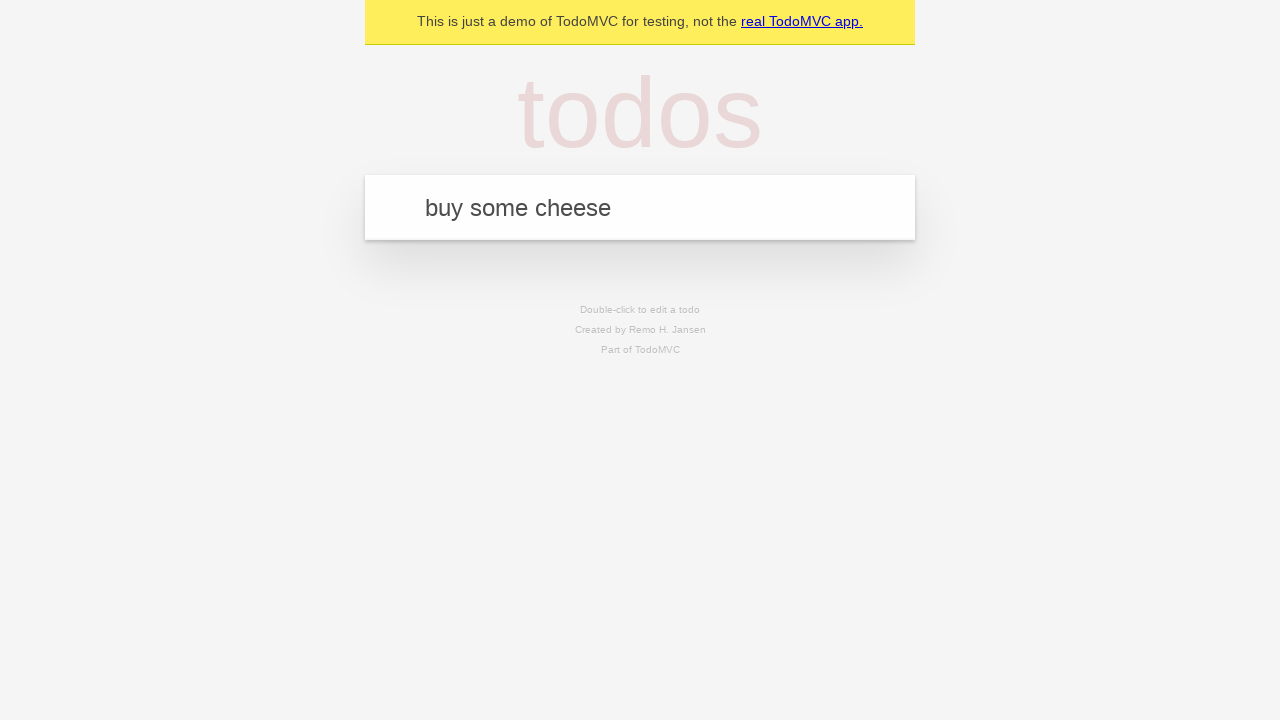

Pressed Enter to add first todo on internal:attr=[placeholder="What needs to be done?"i]
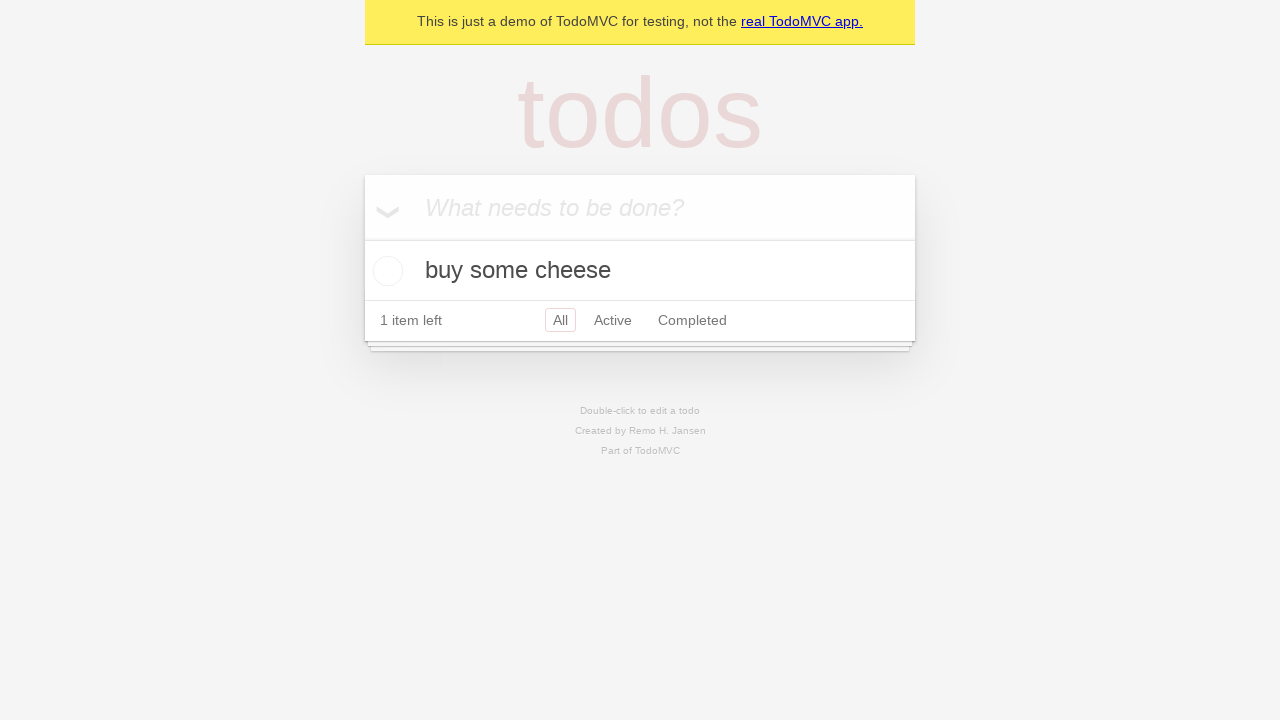

Filled second todo item: 'feed the cat' on internal:attr=[placeholder="What needs to be done?"i]
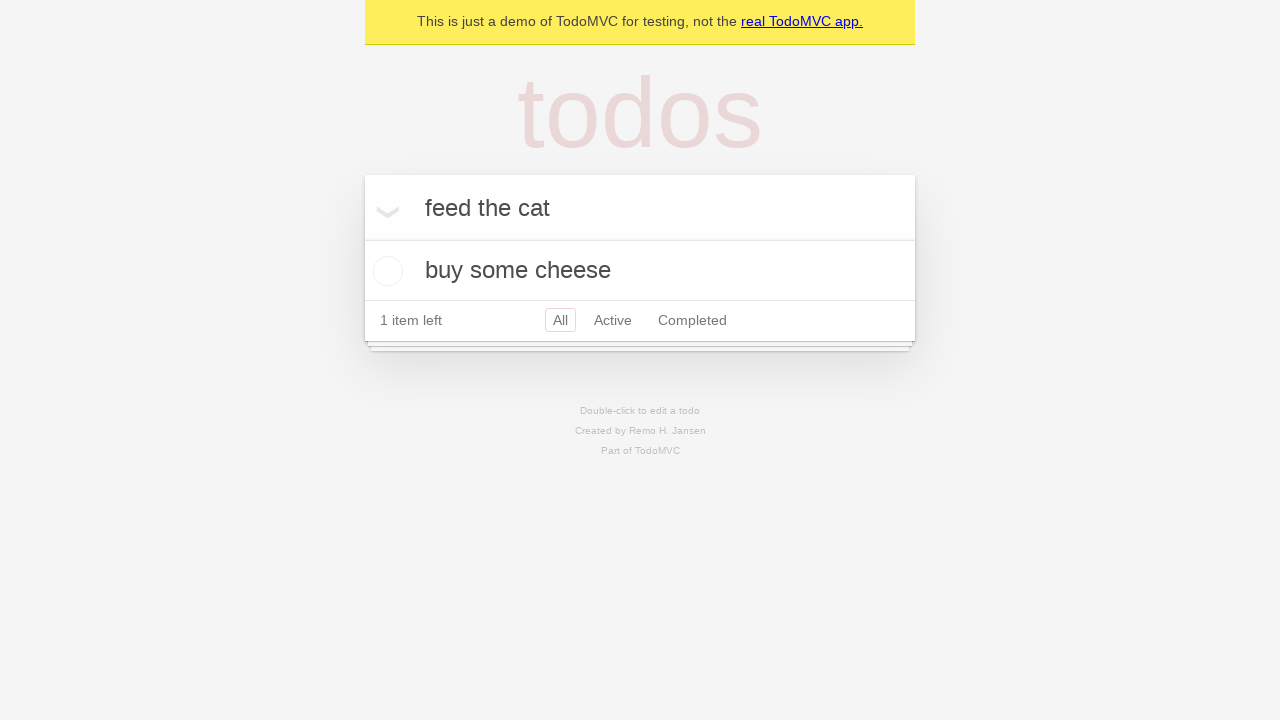

Pressed Enter to add second todo on internal:attr=[placeholder="What needs to be done?"i]
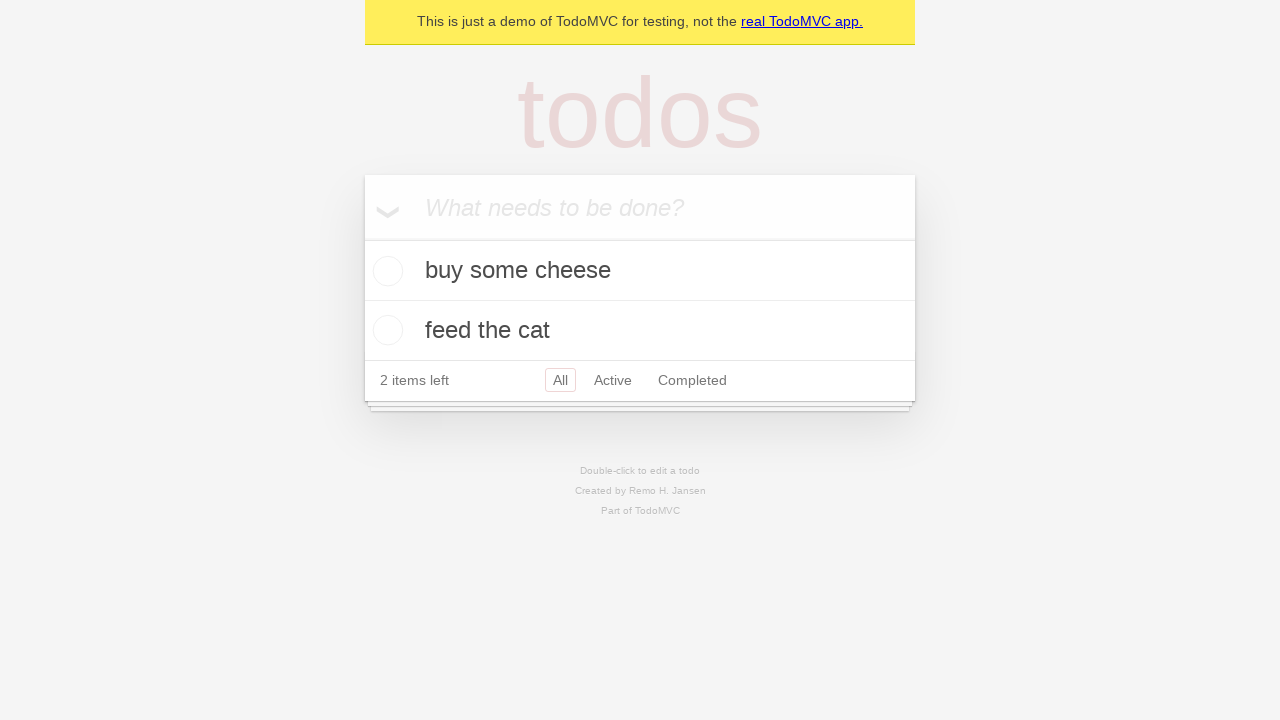

Filled third todo item: 'book a doctors appointment' on internal:attr=[placeholder="What needs to be done?"i]
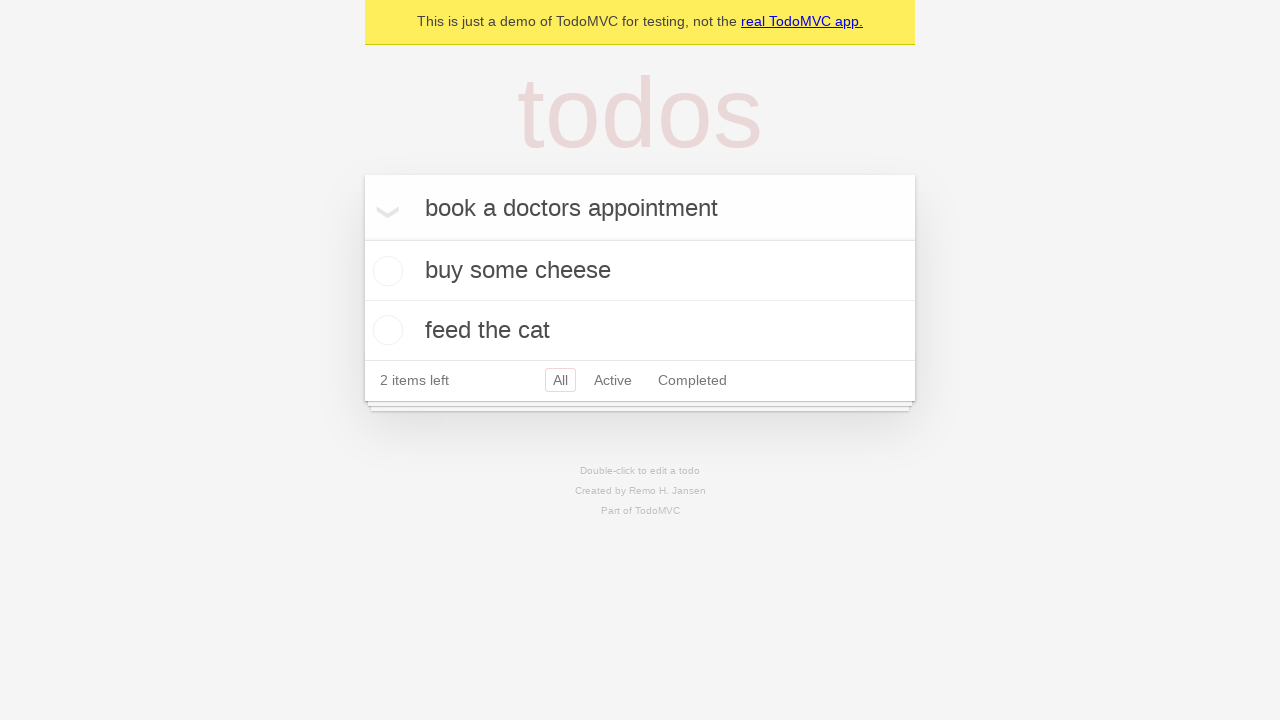

Pressed Enter to add third todo on internal:attr=[placeholder="What needs to be done?"i]
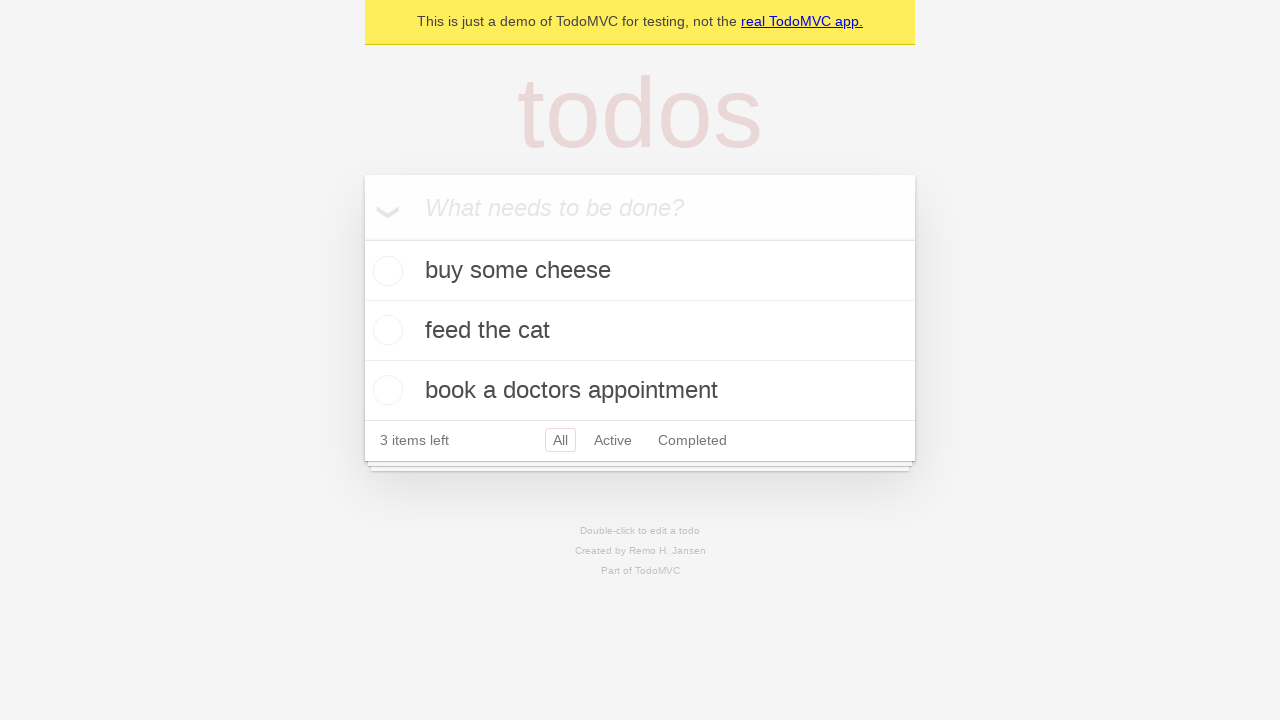

Checked the first todo item as completed at (385, 271) on .todo-list li .toggle >> nth=0
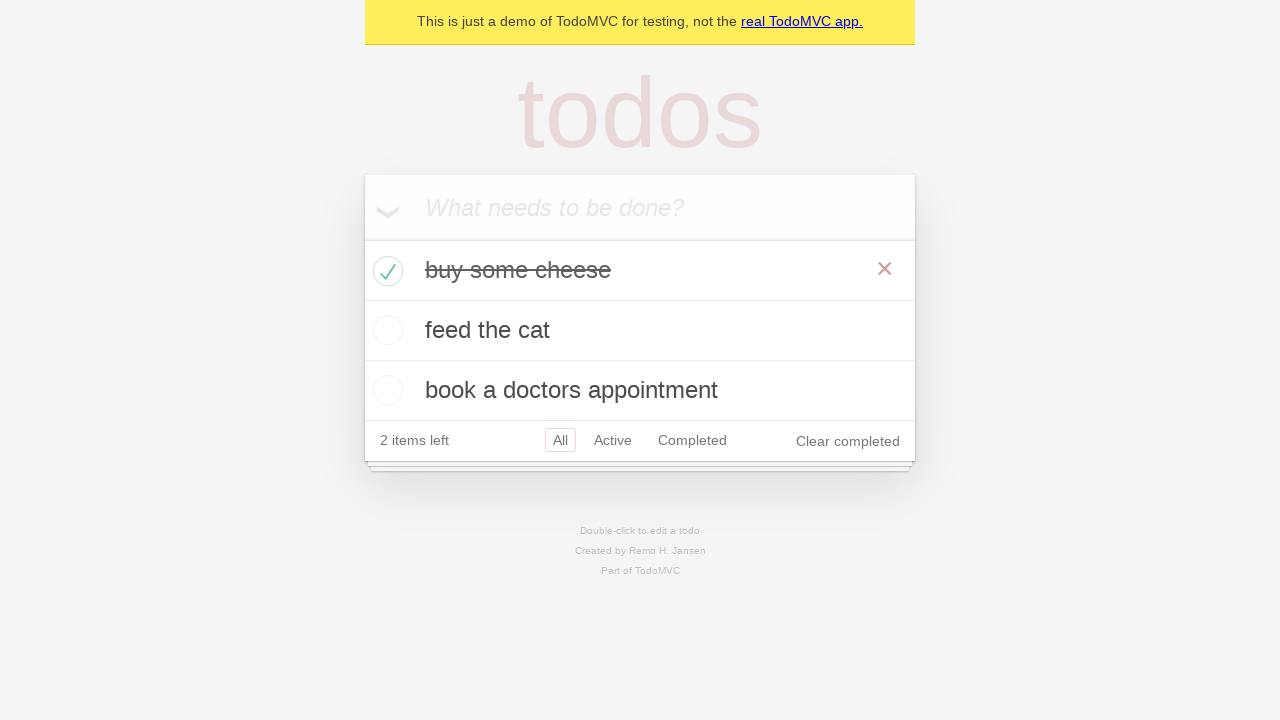

Clear completed button is now visible
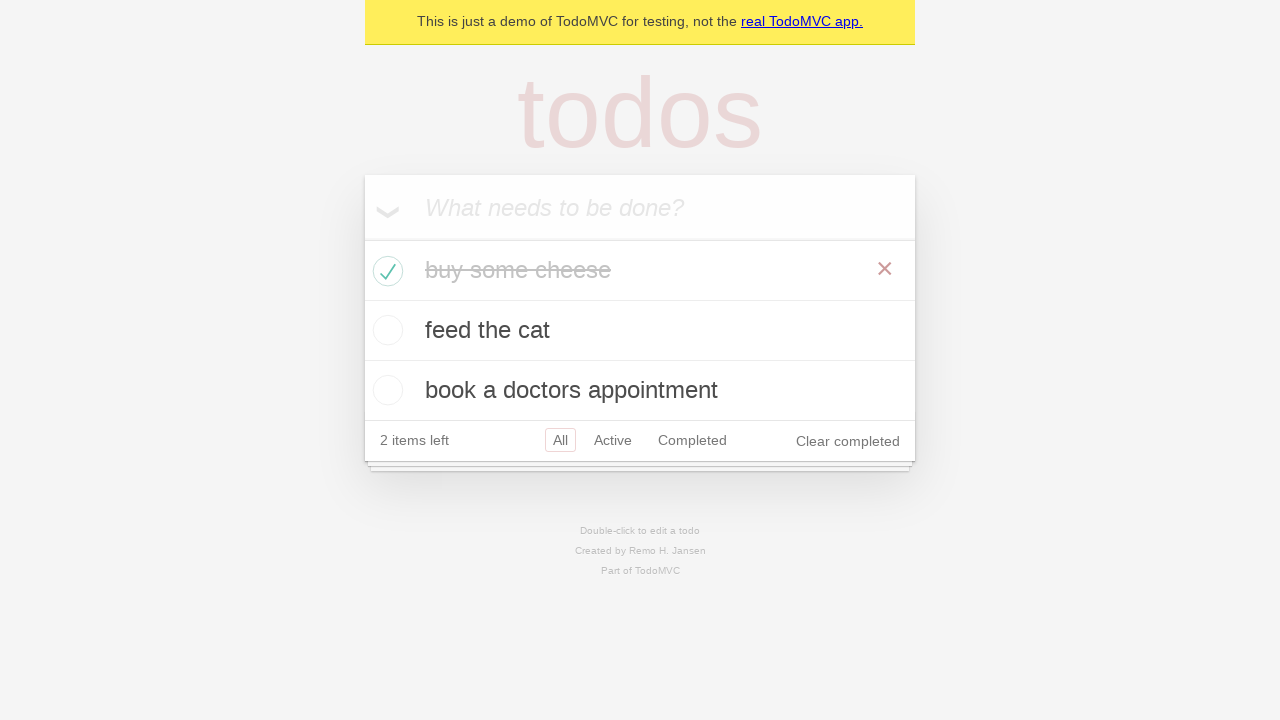

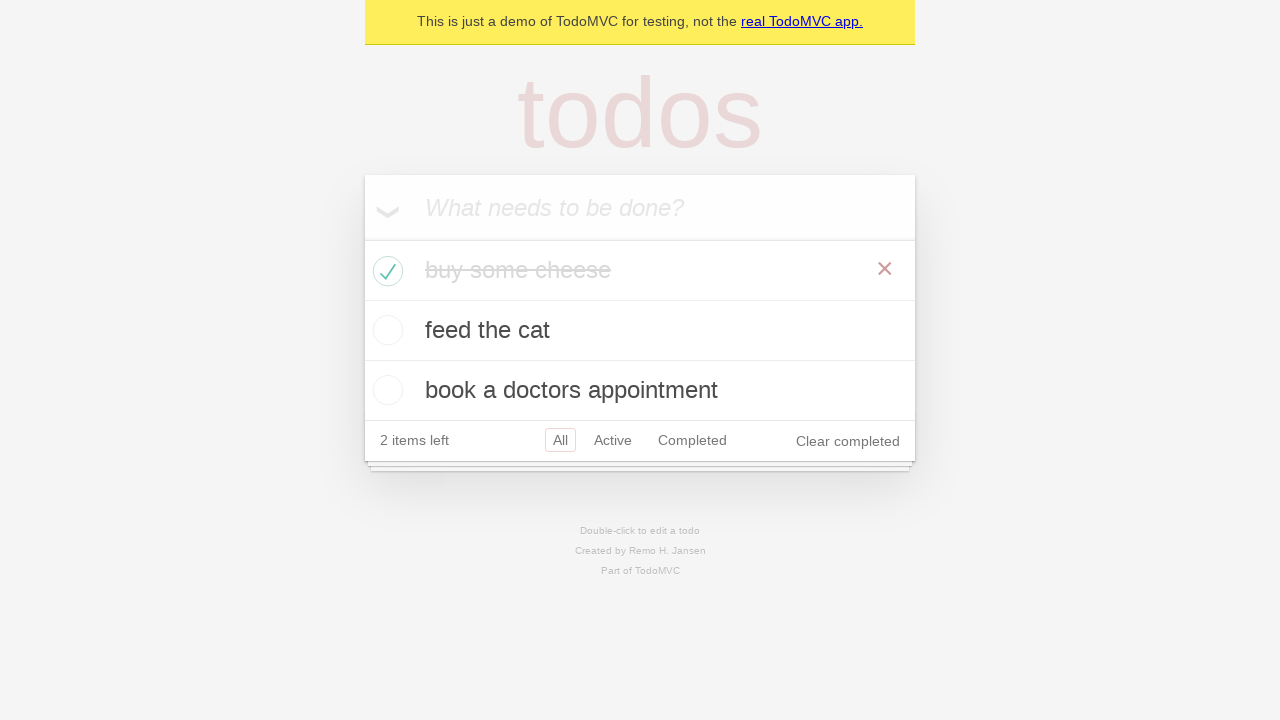